Tests a web form by entering text into a text box, submitting the form, and verifying the success message is displayed

Starting URL: https://www.selenium.dev/selenium/web/web-form.html

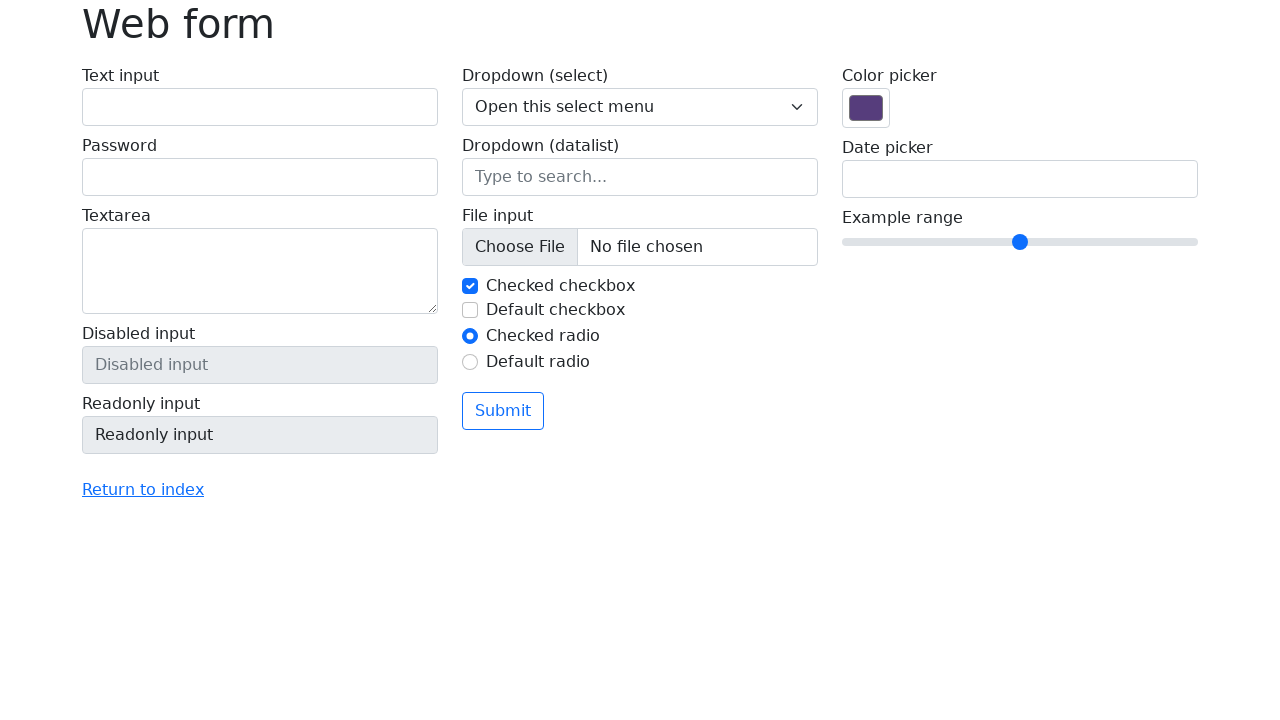

Verified page title is 'Web form'
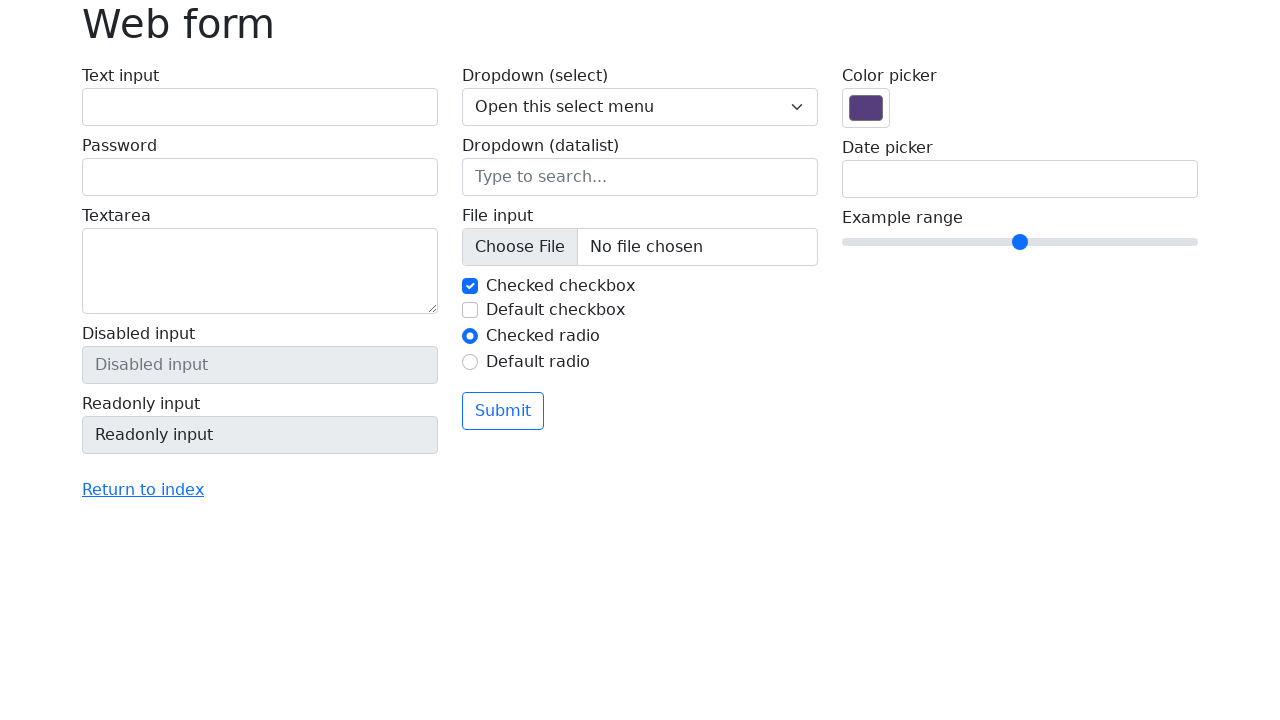

Filled text input field with 'Selenium' on input[name='my-text']
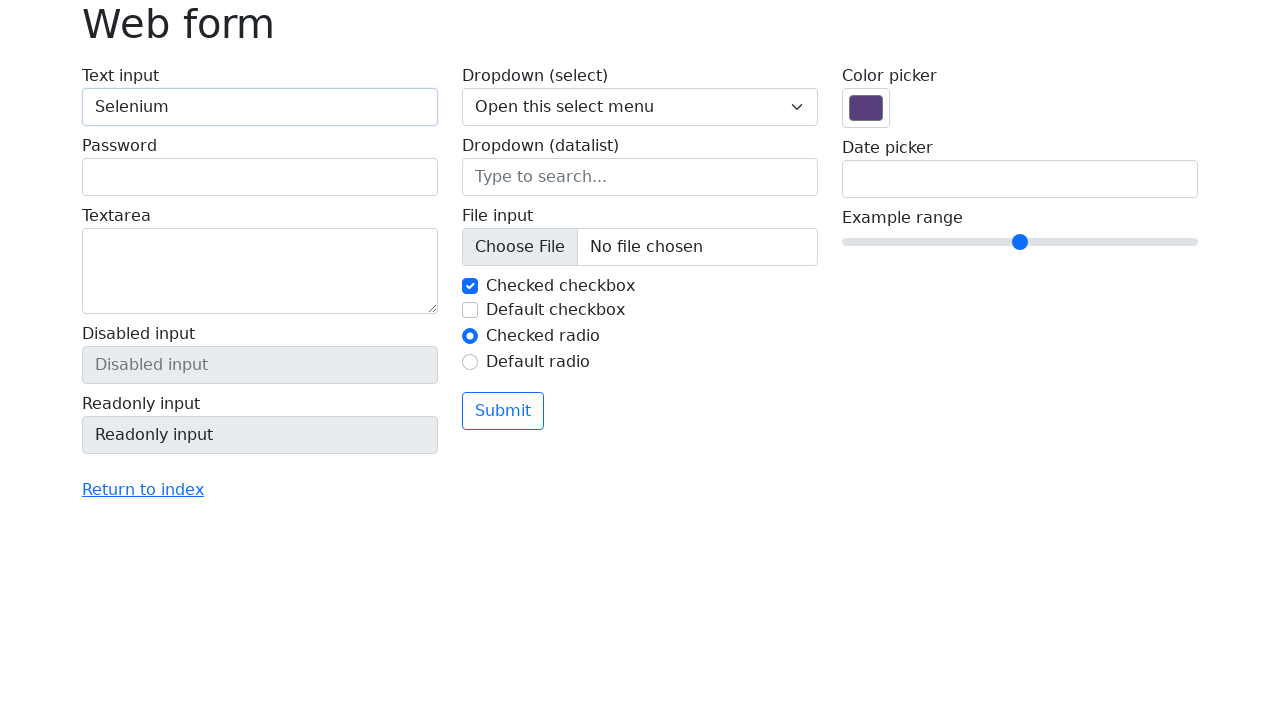

Clicked the submit button at (503, 411) on button
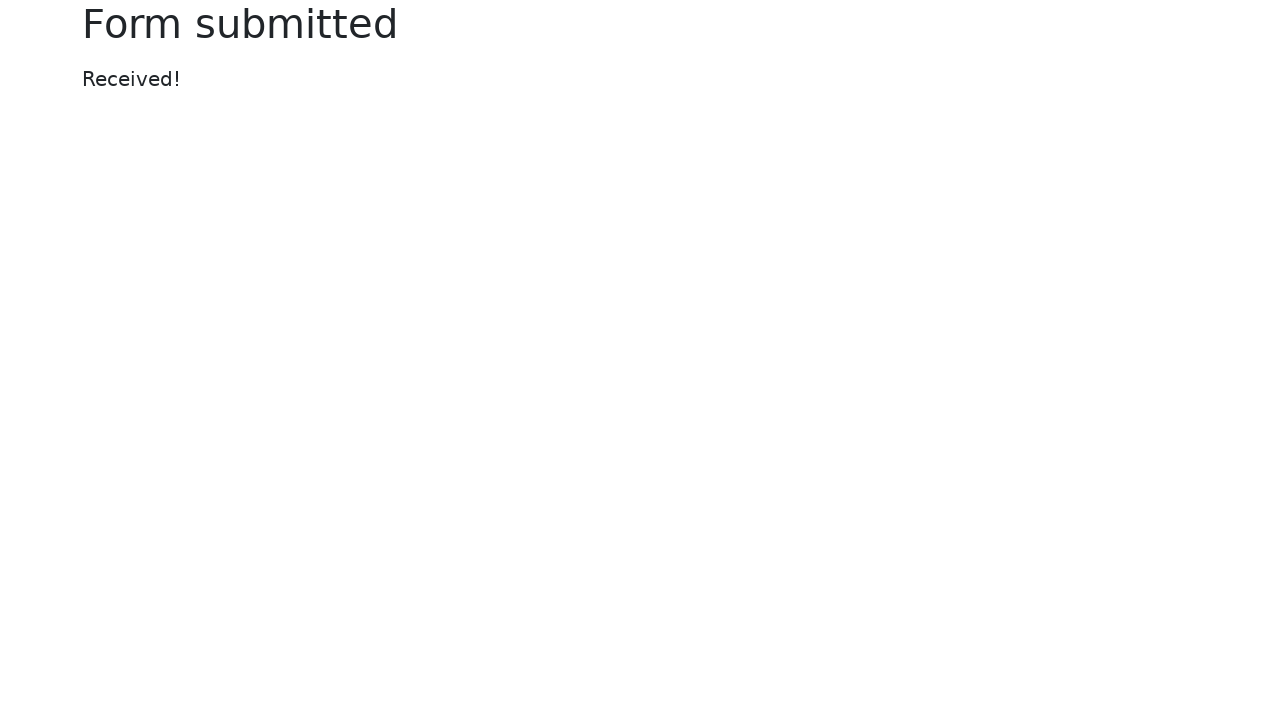

Success message element loaded
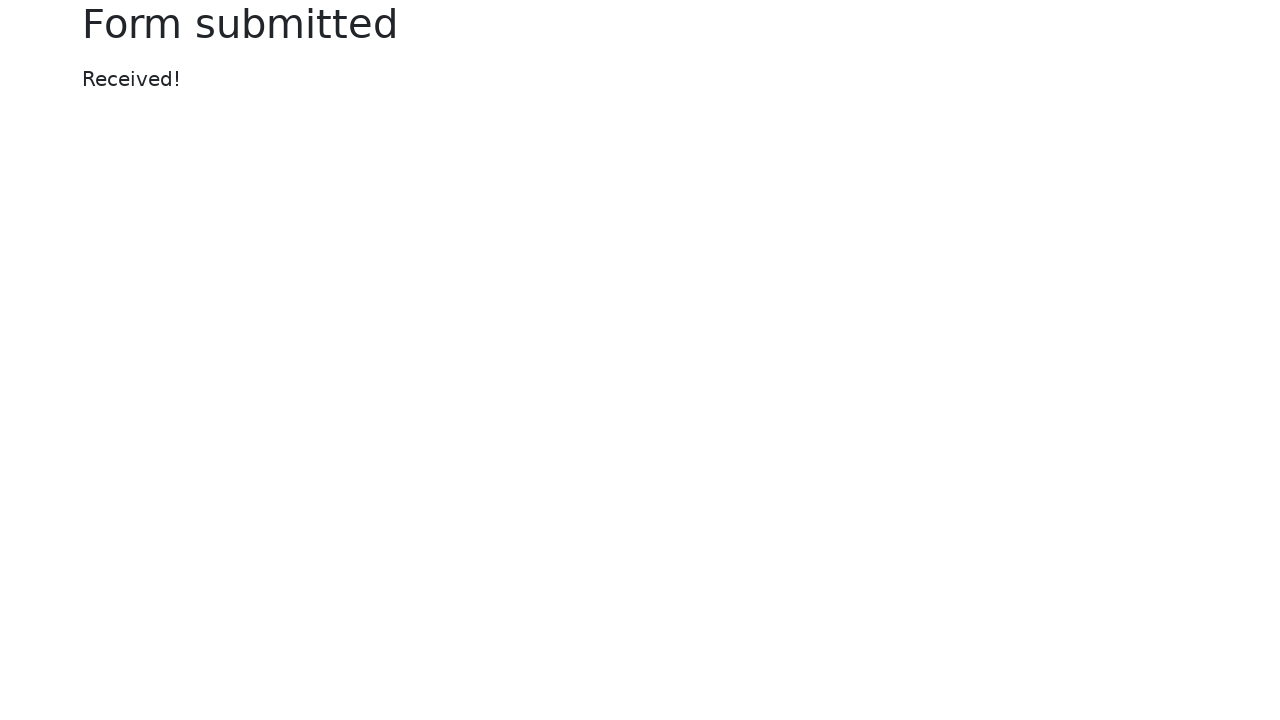

Verified success message displays 'Received!'
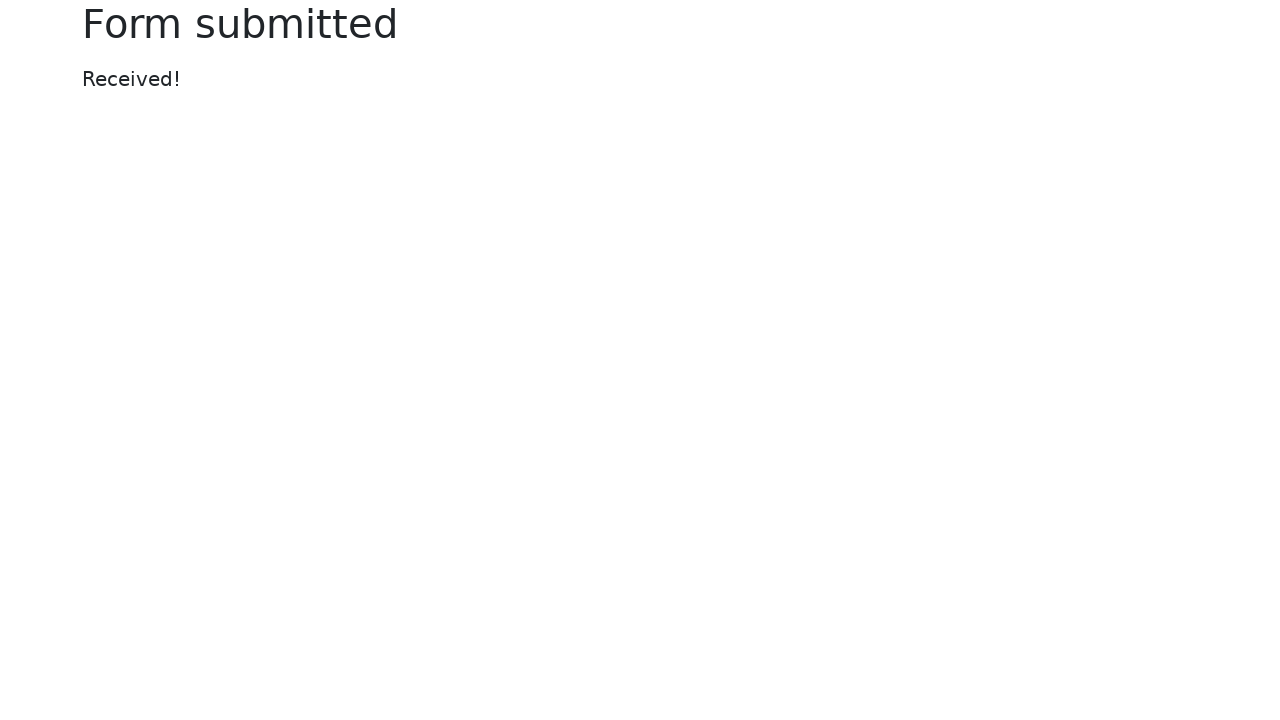

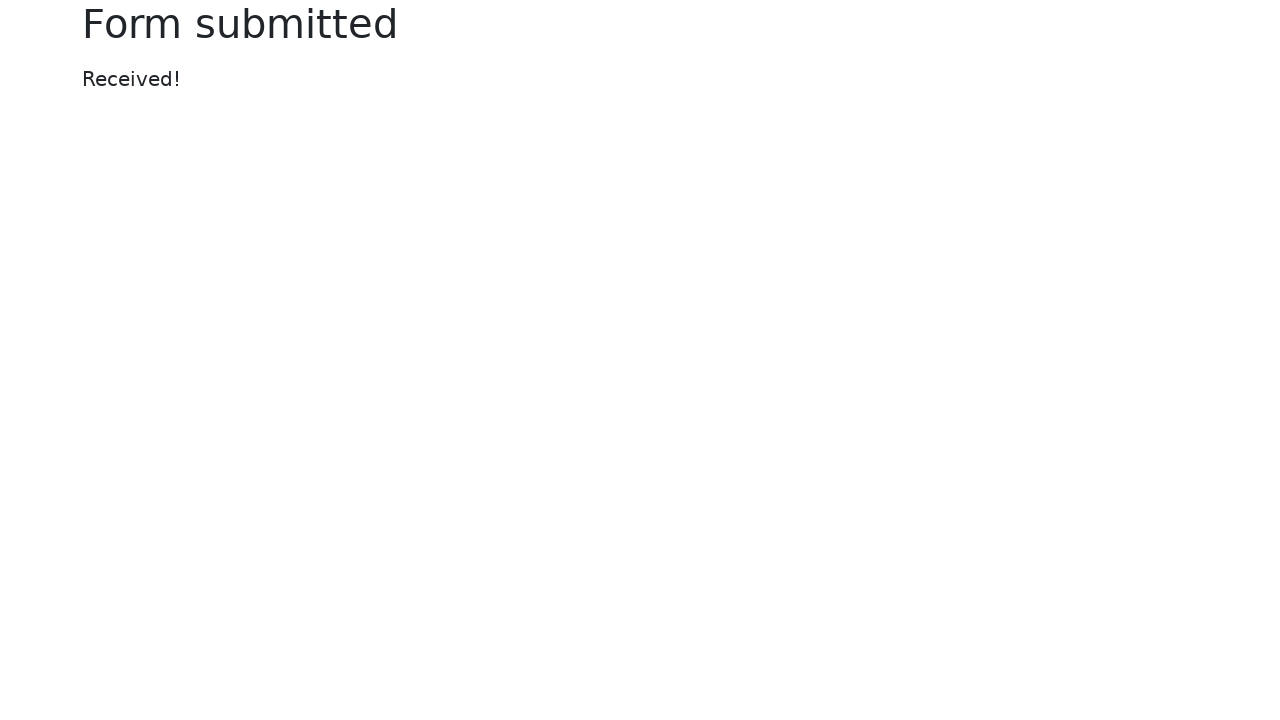